Tests navigation to the Industries section by clicking the Industries link in the main navigation menu

Starting URL: https://cgi.com/

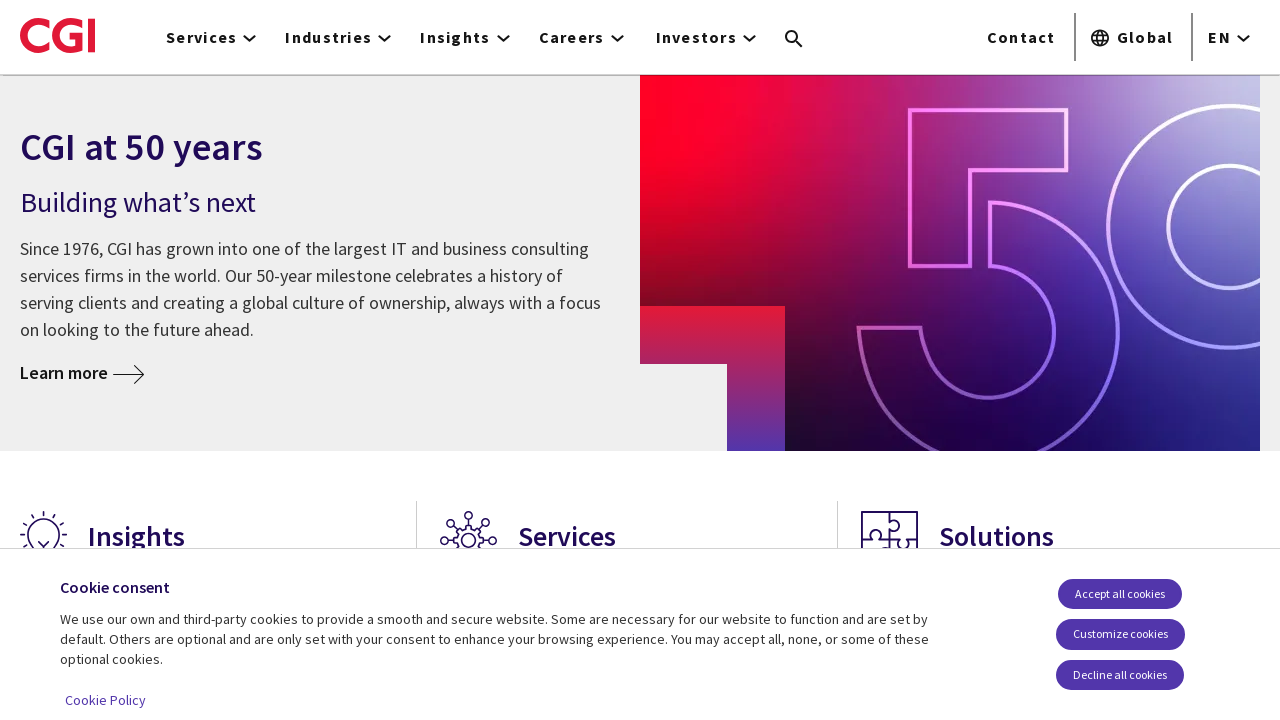

Navigated to CGI homepage
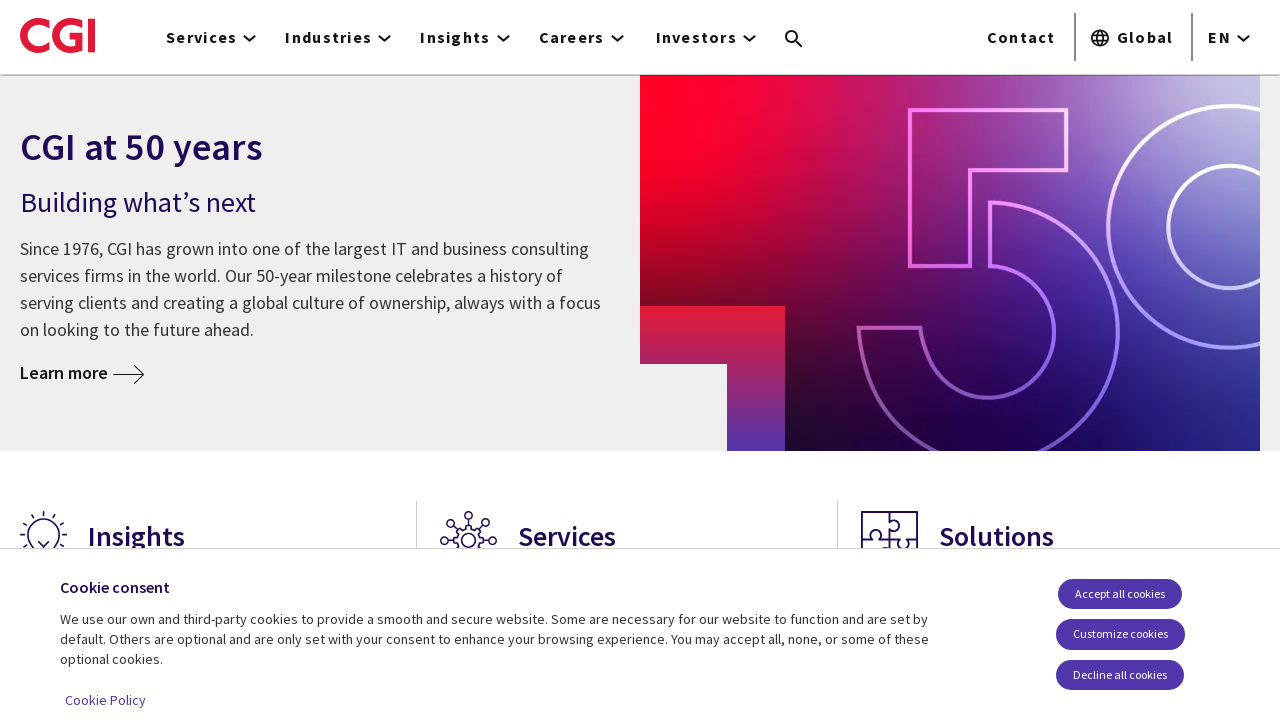

Clicked Industries link in main navigation menu at (335, 37) on xpath=//*[@id="main-nav"]/div/nav/ul/li[2]/a
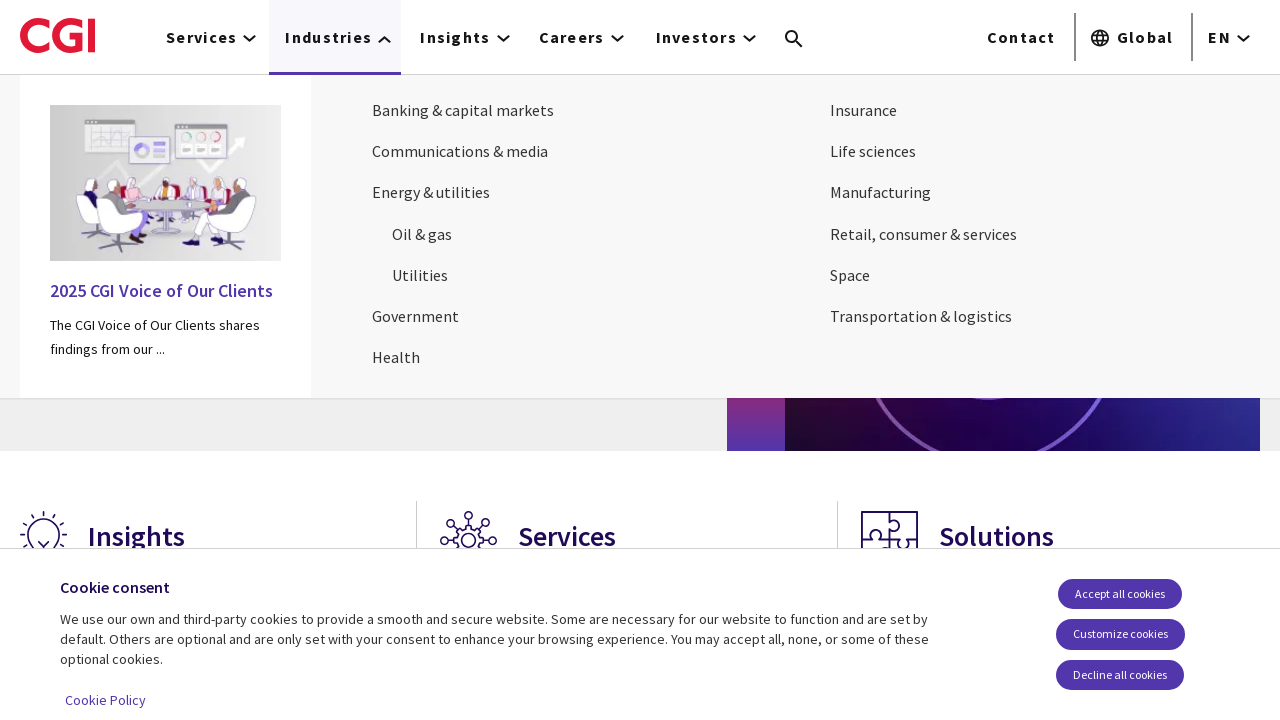

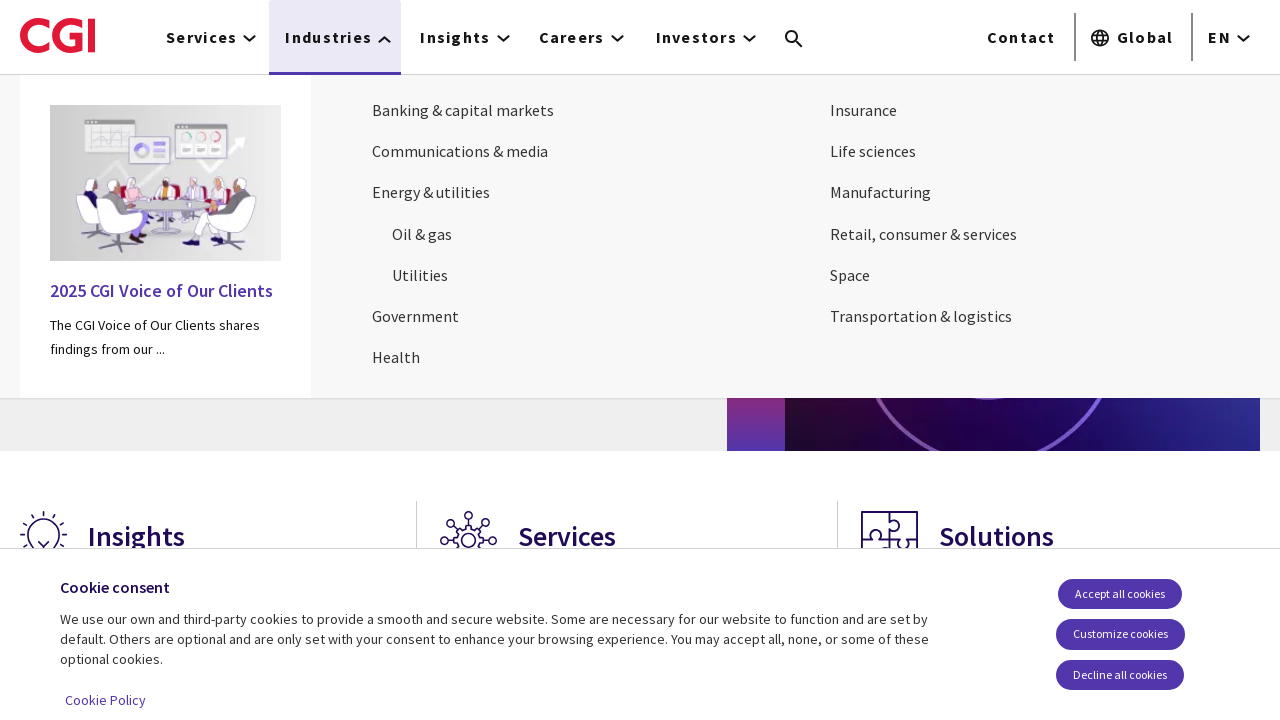